Tests double-click functionality on W3Schools demo page by switching to an iframe, filling a text field with text, and double-clicking a copy button to trigger text copy action.

Starting URL: https://www.w3schools.com/TAgs/tryit.asp?filename=tryhtml5_ev_ondblclick3

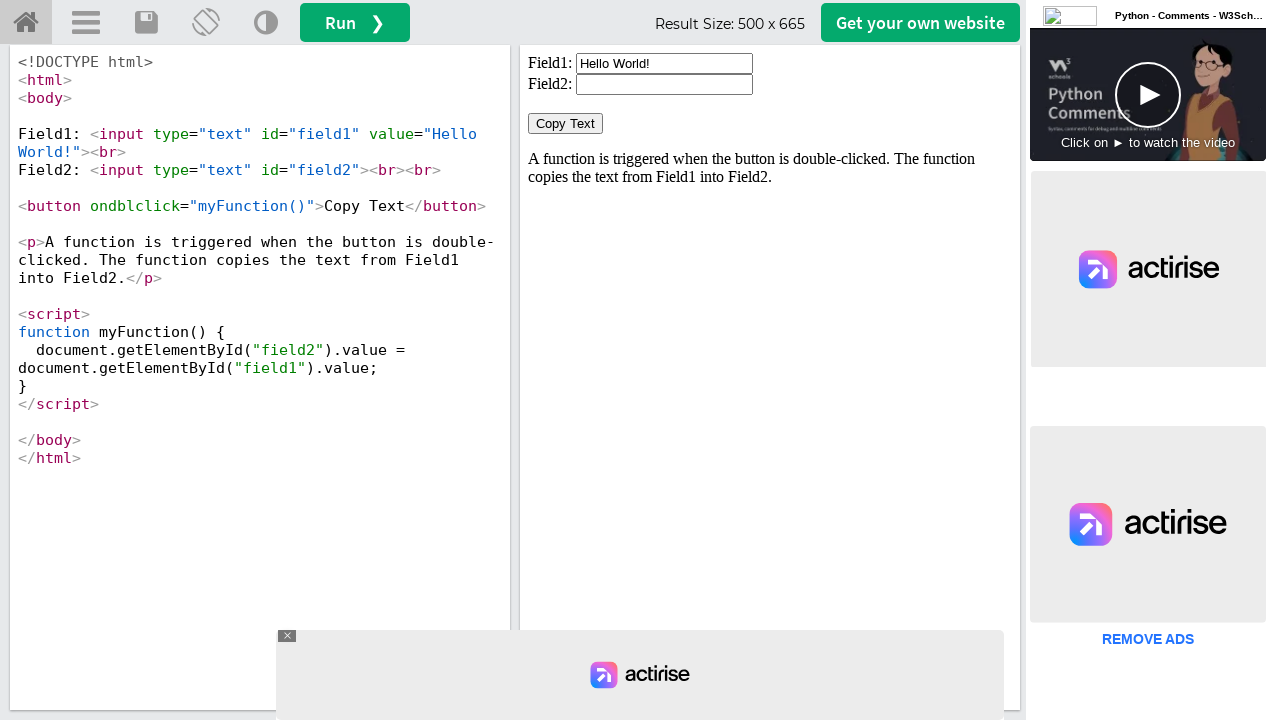

Located iframe with selector #iframeResult
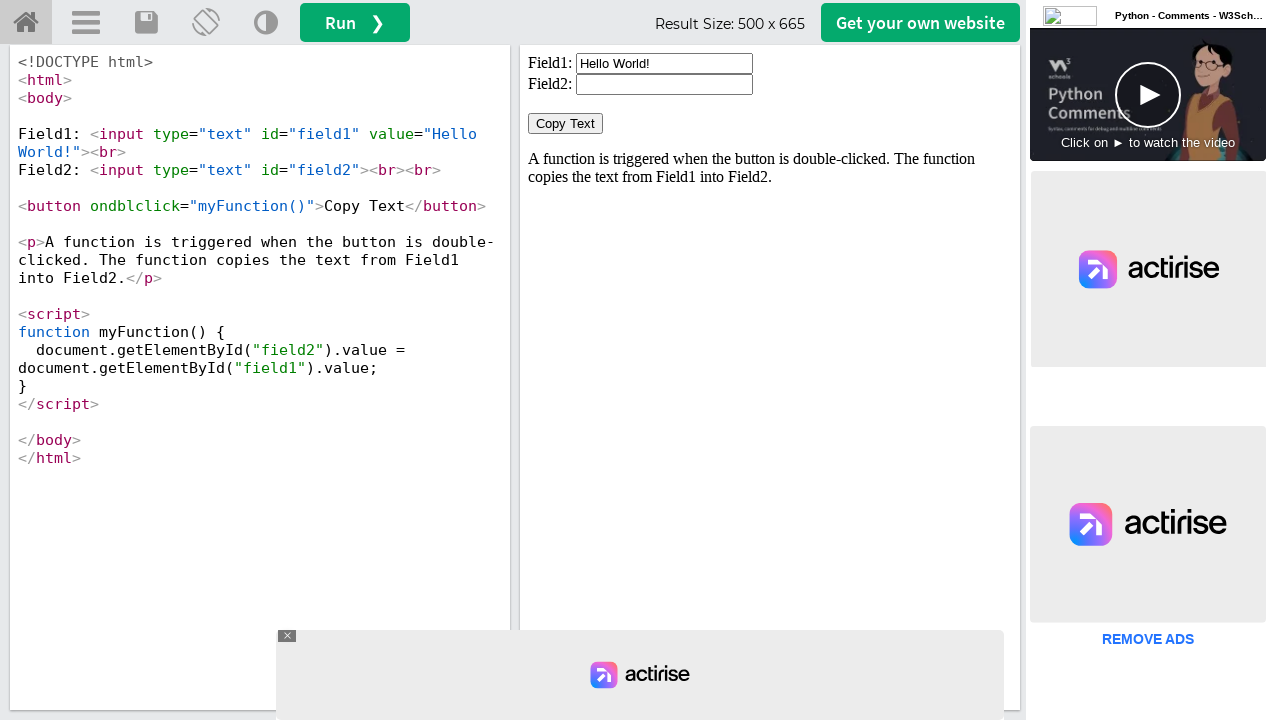

Filled input field with 'welcome' text on #iframeResult >> internal:control=enter-frame >> xpath=//input[@id='field1']
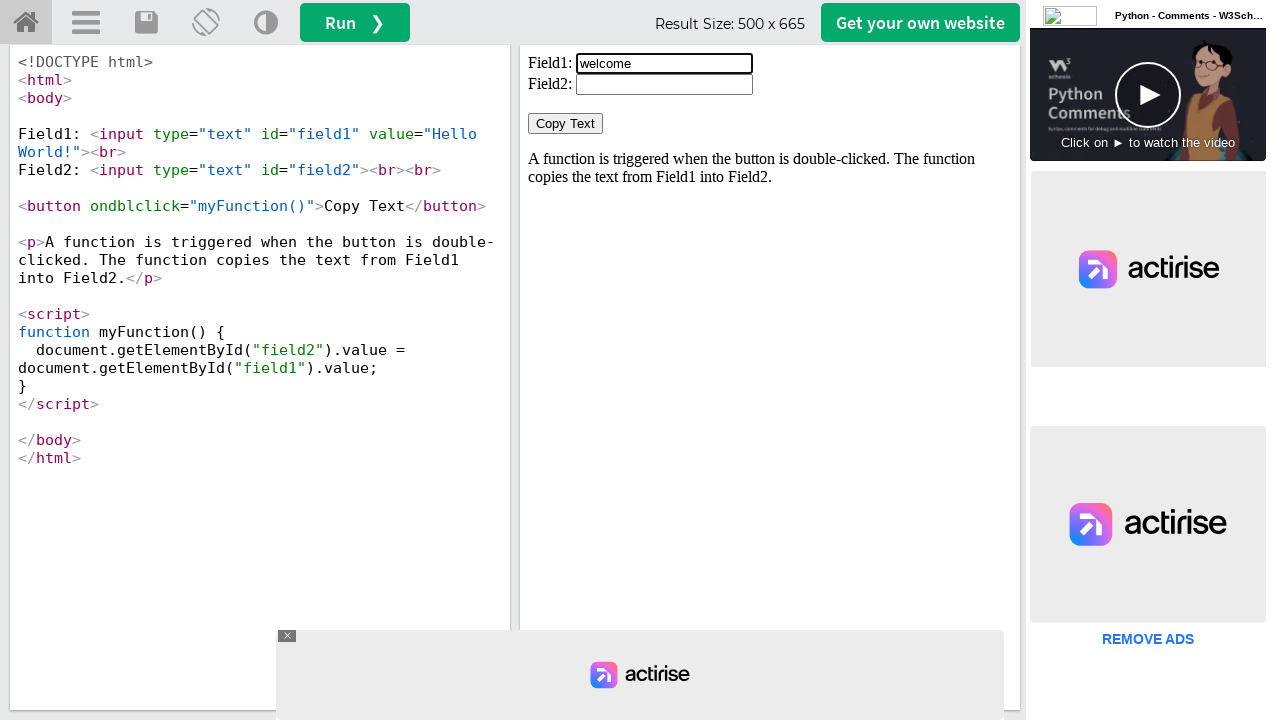

Double-clicked the 'Copy Text' button to trigger text copy action at (566, 124) on #iframeResult >> internal:control=enter-frame >> xpath=//button[normalize-space(
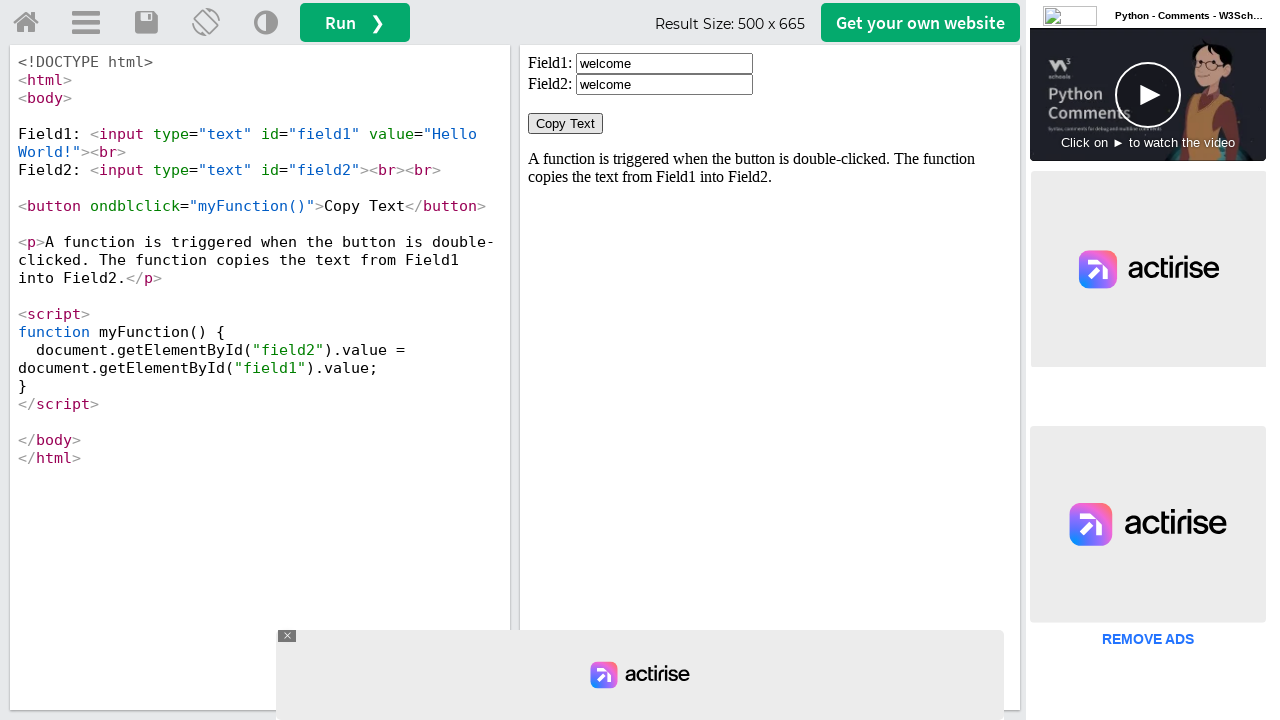

Waited 1 second to observe the copy action result
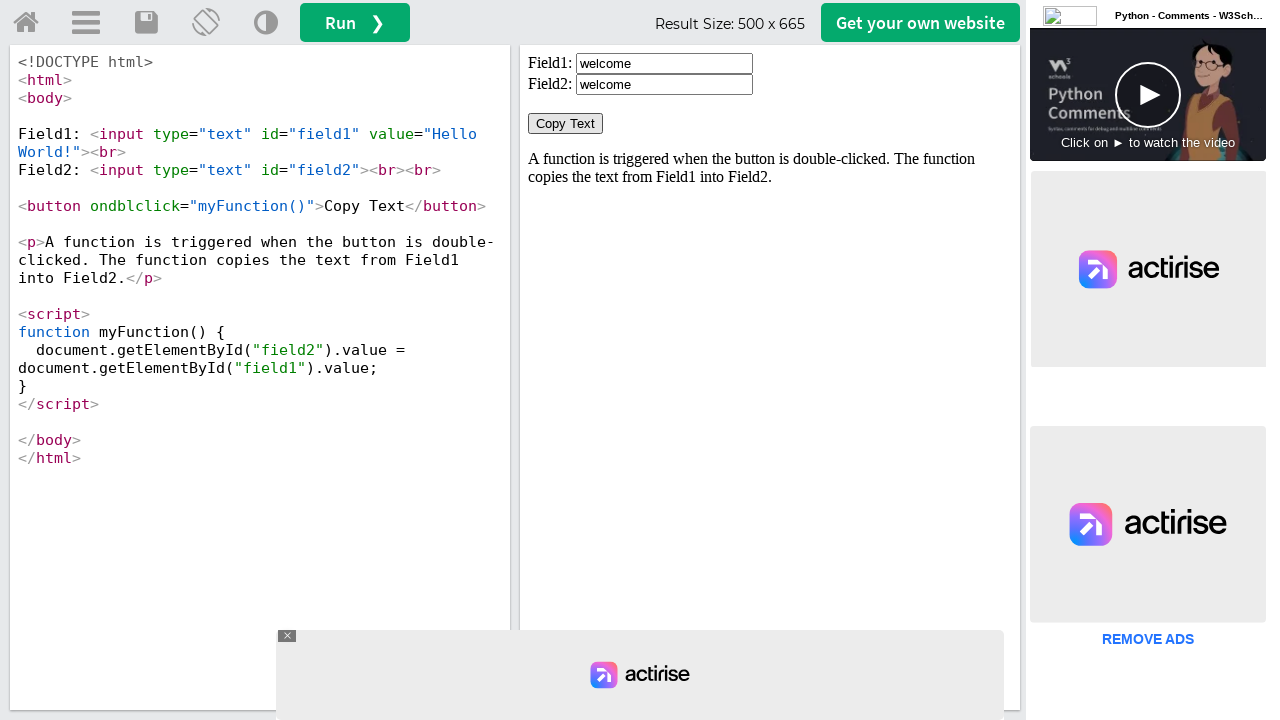

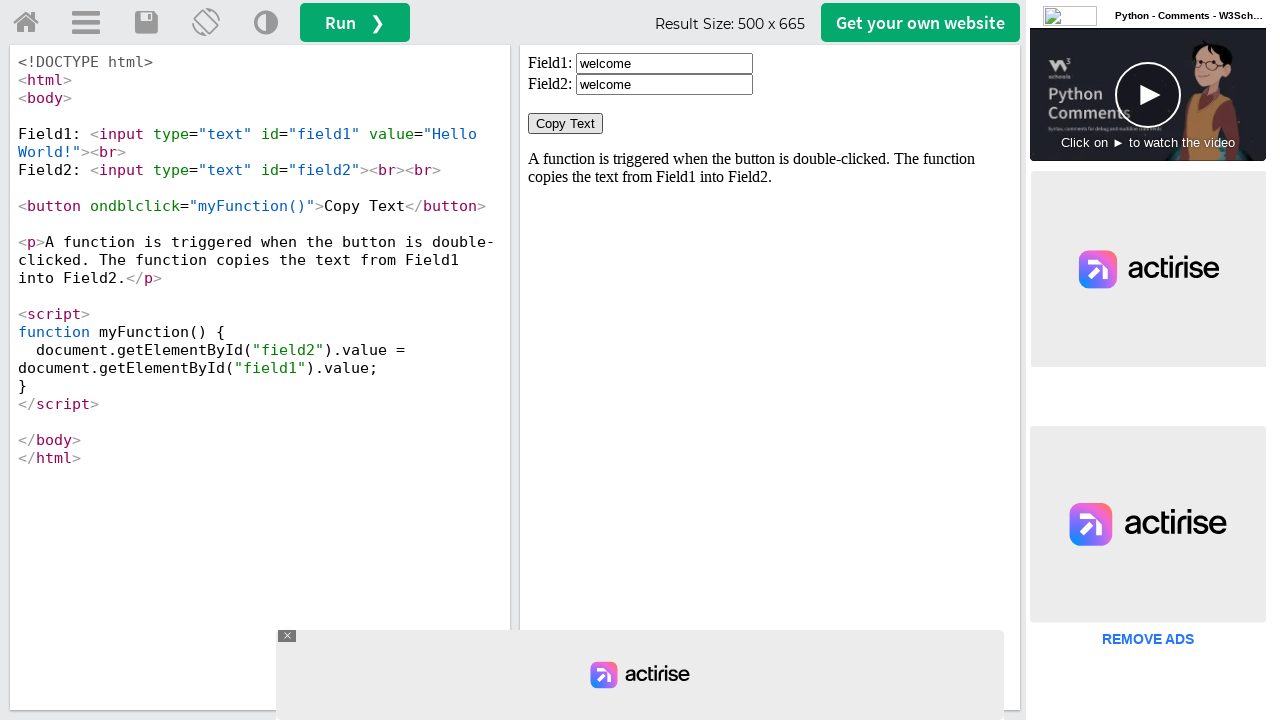